Tests regular click functionality on a button and verifies the action is registered

Starting URL: https://demoqa.com/buttons

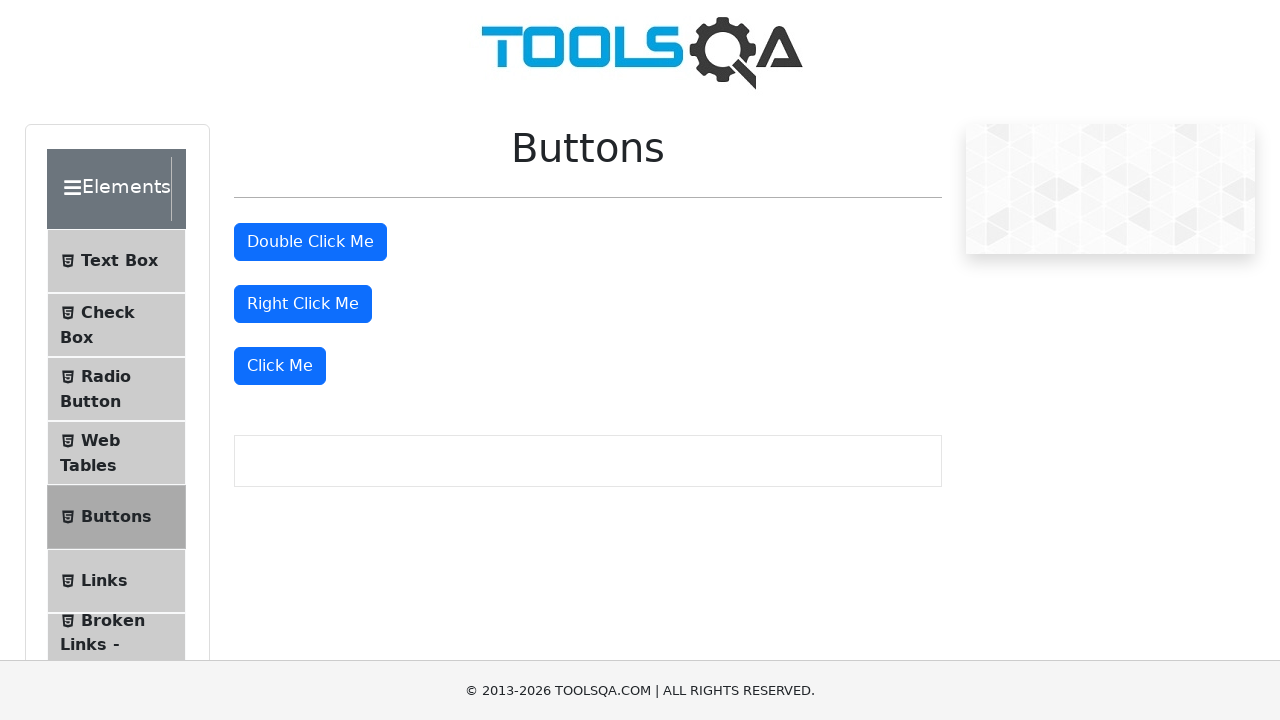

Navigated to DemoQA buttons test page
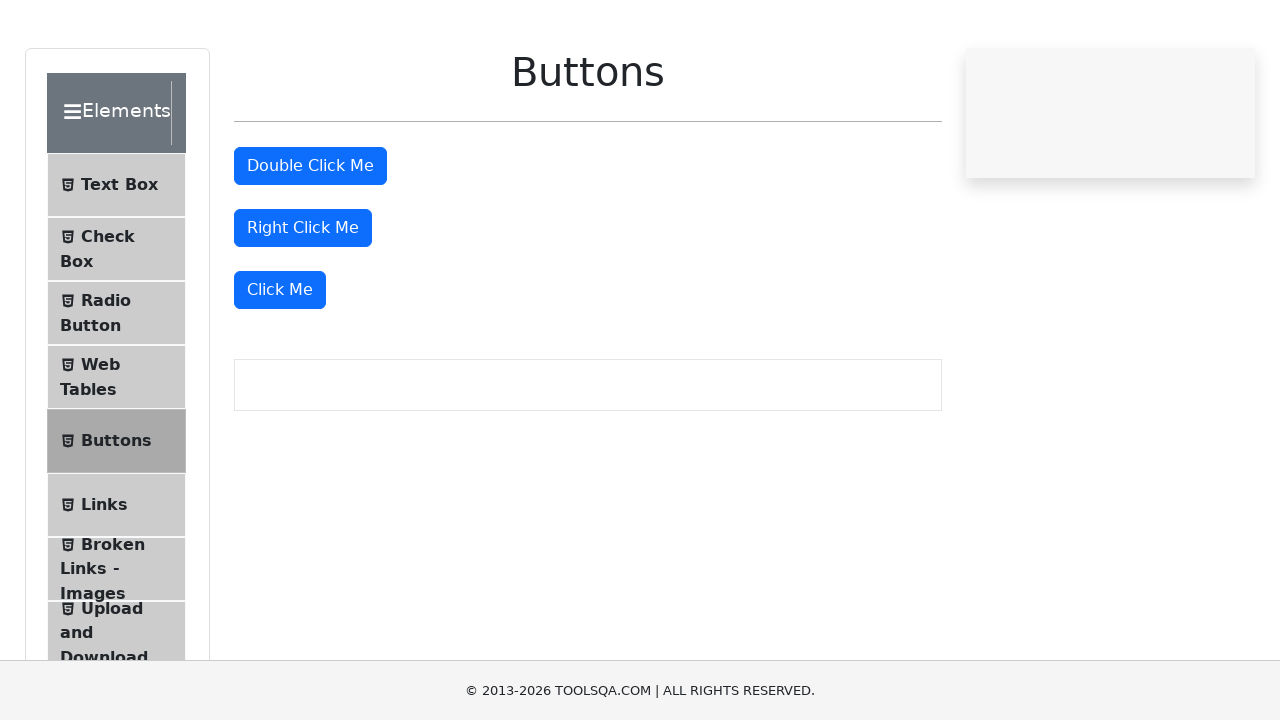

Clicked the 'Click Me' button (dynamic button) at (280, 366) on text=Click Me >> nth=2
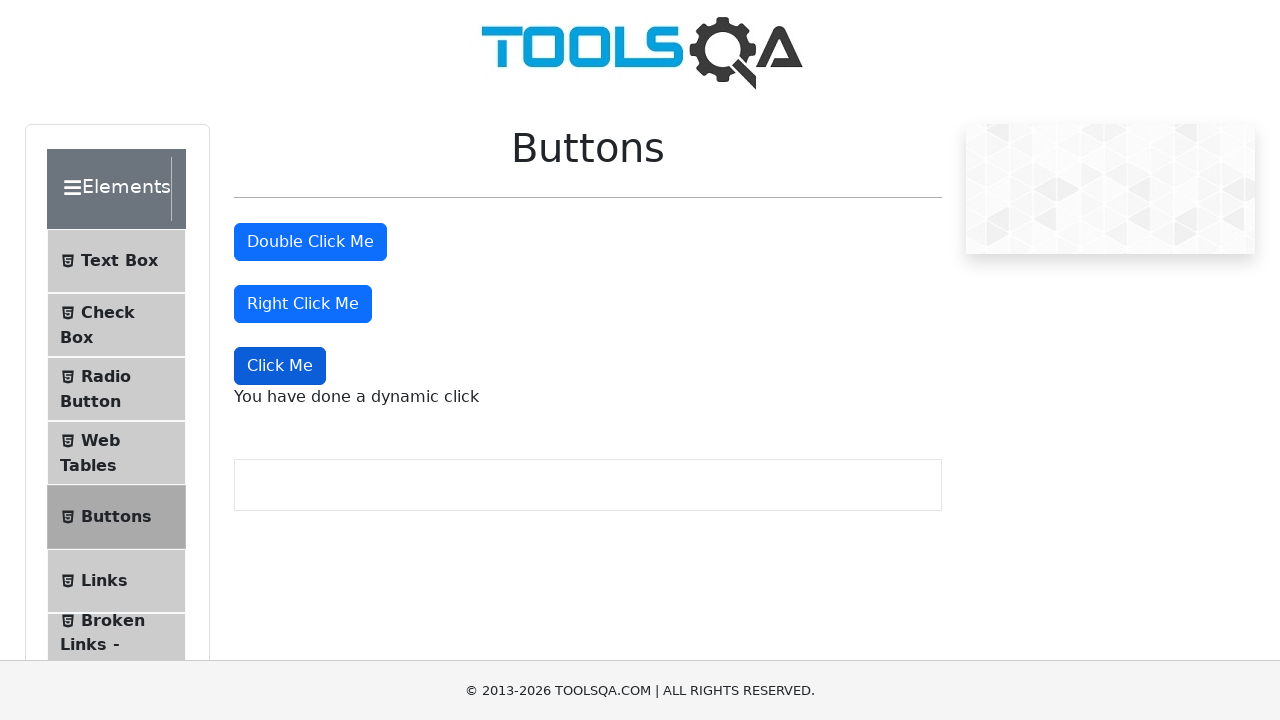

Dynamic click message appeared, confirming button click was registered
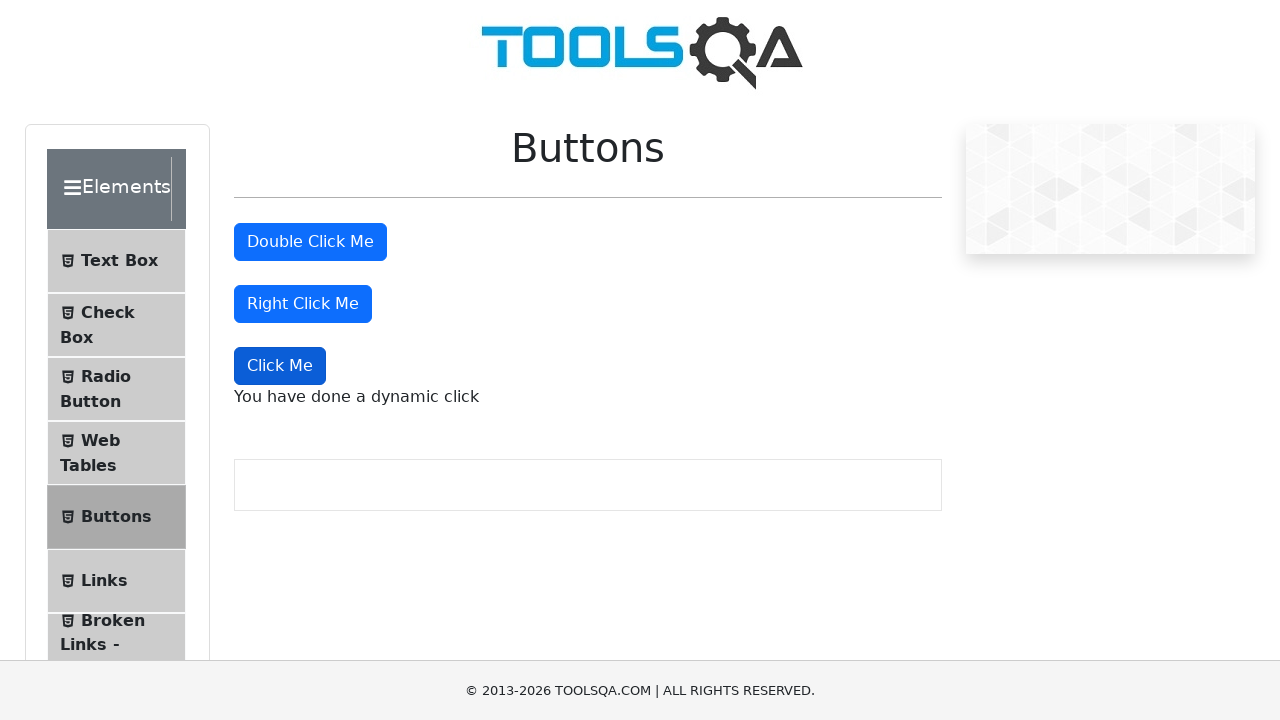

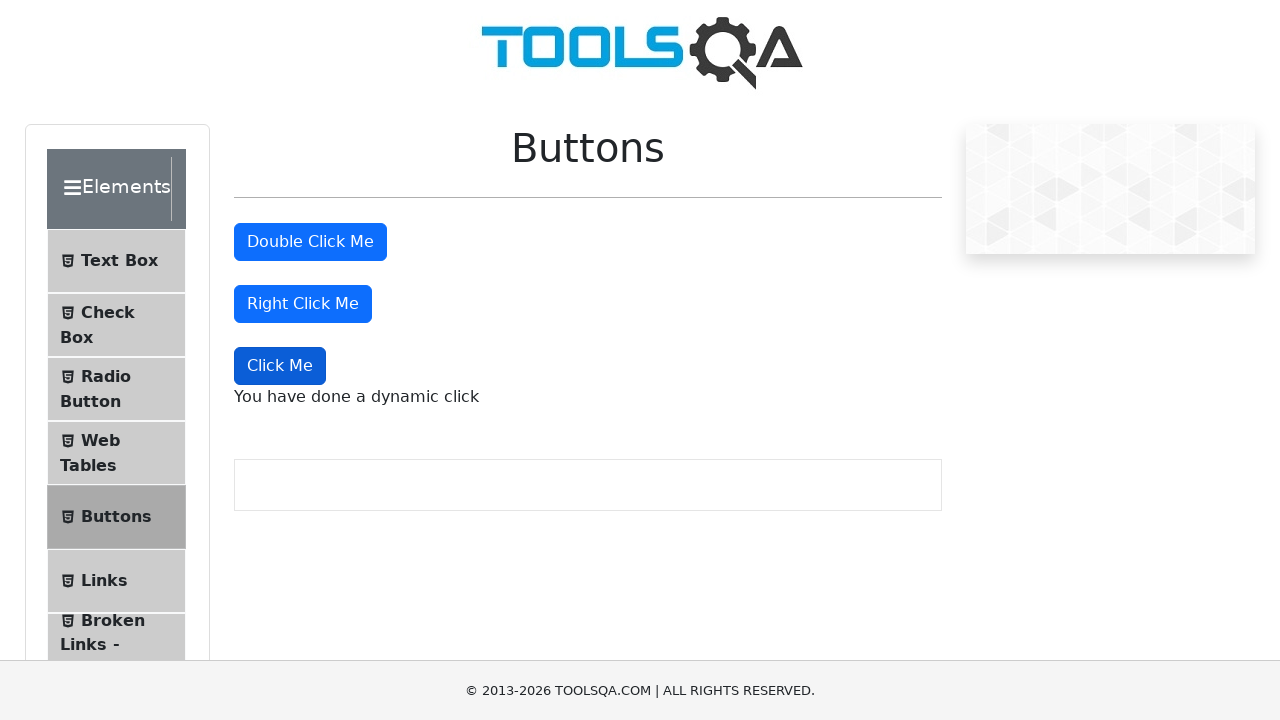